Tests the seasonal jobs listing page by loading job results, clicking "Load More" to paginate, opening a job detail panel by clicking on a job article, and then closing the detail panel.

Starting URL: https://seasonaljobs.dol.gov/jobs?search=farmworker&location=&start_date=&job_type=all&sort=accepted_date&radius=100&wage=all&facets=

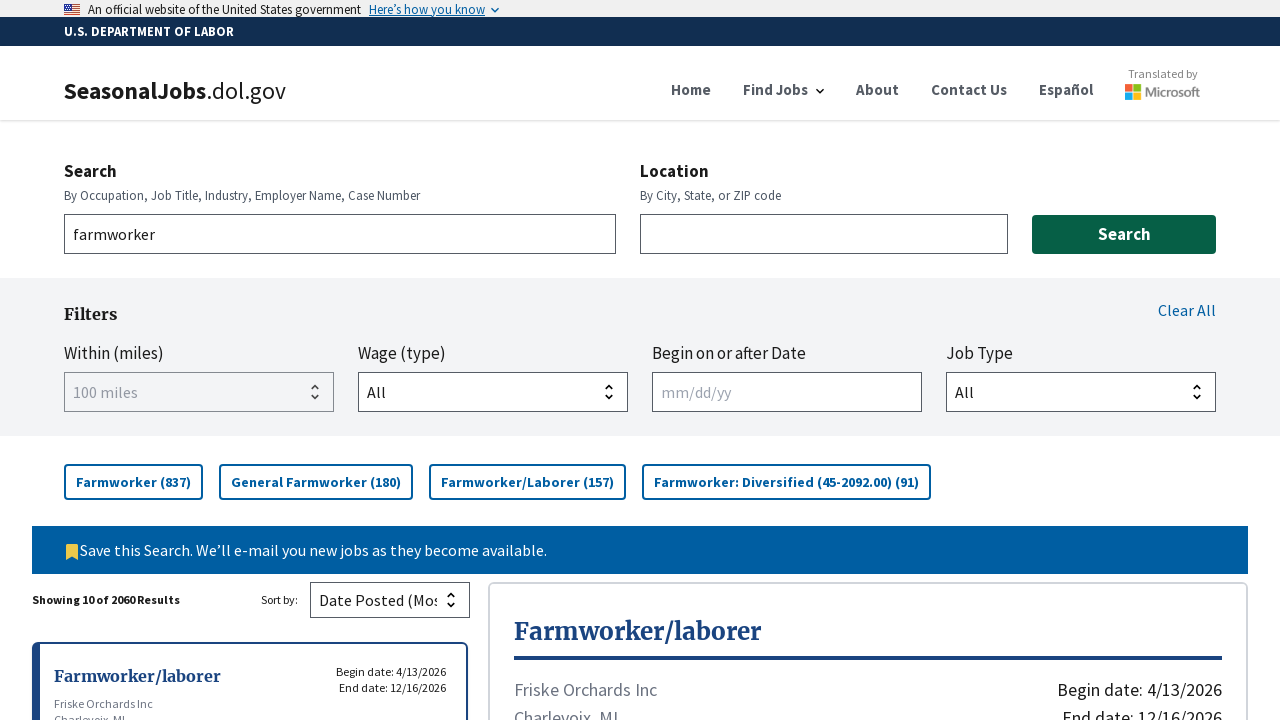

Waited for job articles to load on the page
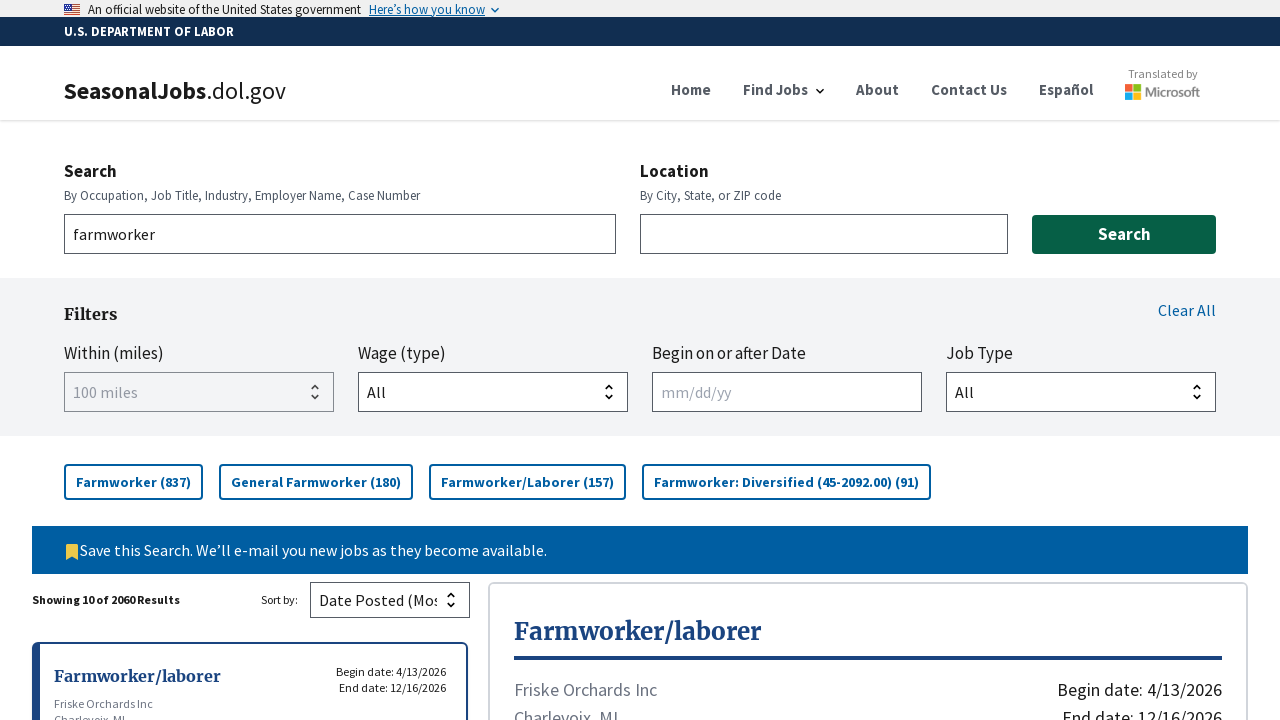

Found 10 jobs initially
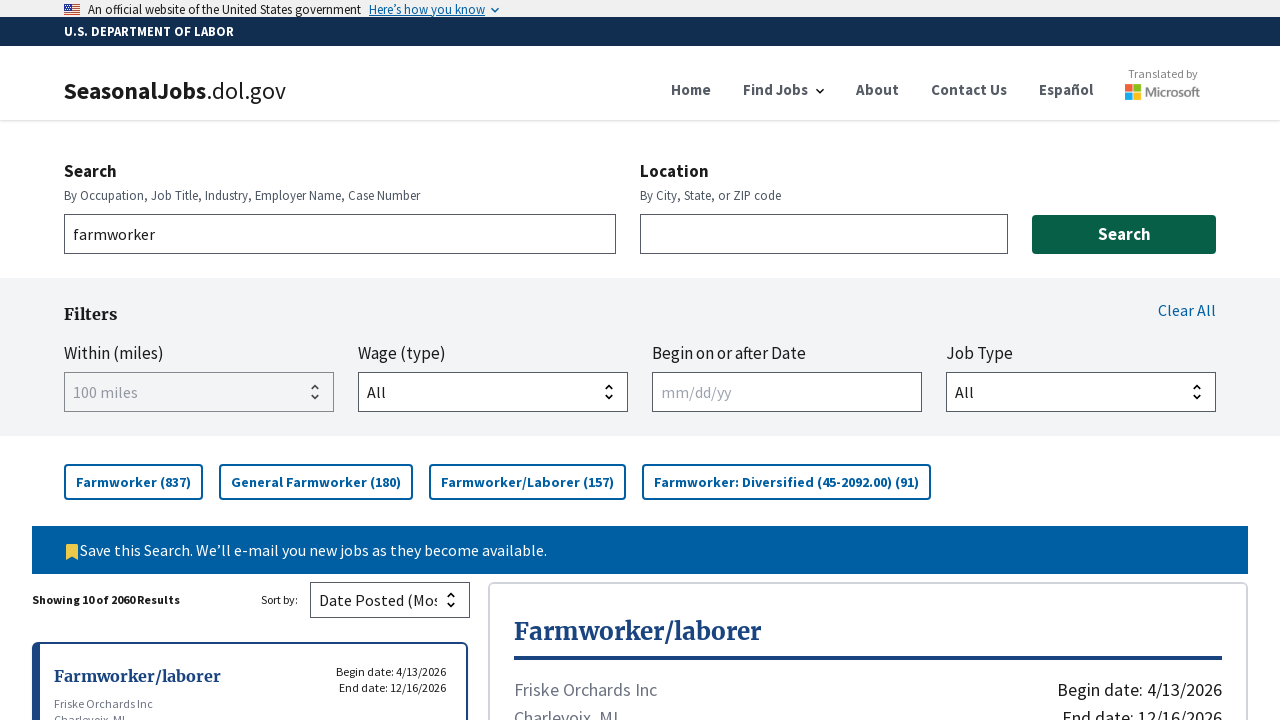

Scrolled 'Load More' button into view
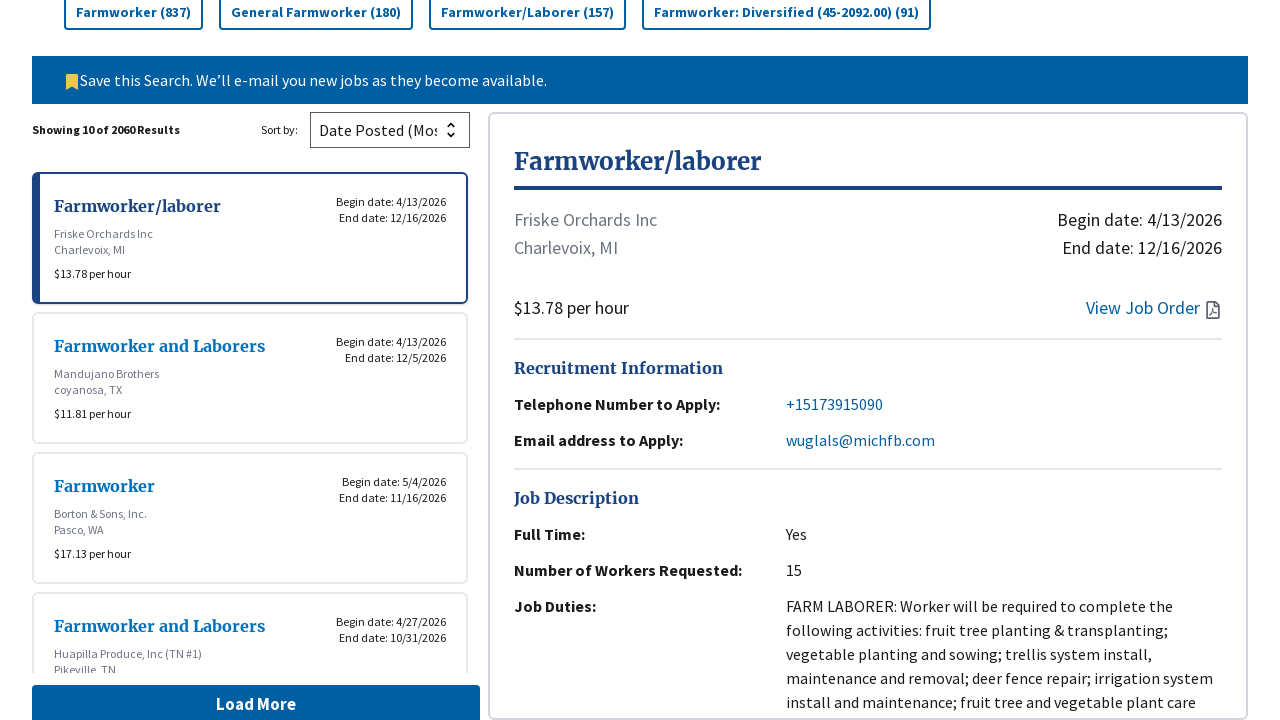

Clicked 'Load More' button to paginate job listings at (256, 360) on button:has-text('Load More')
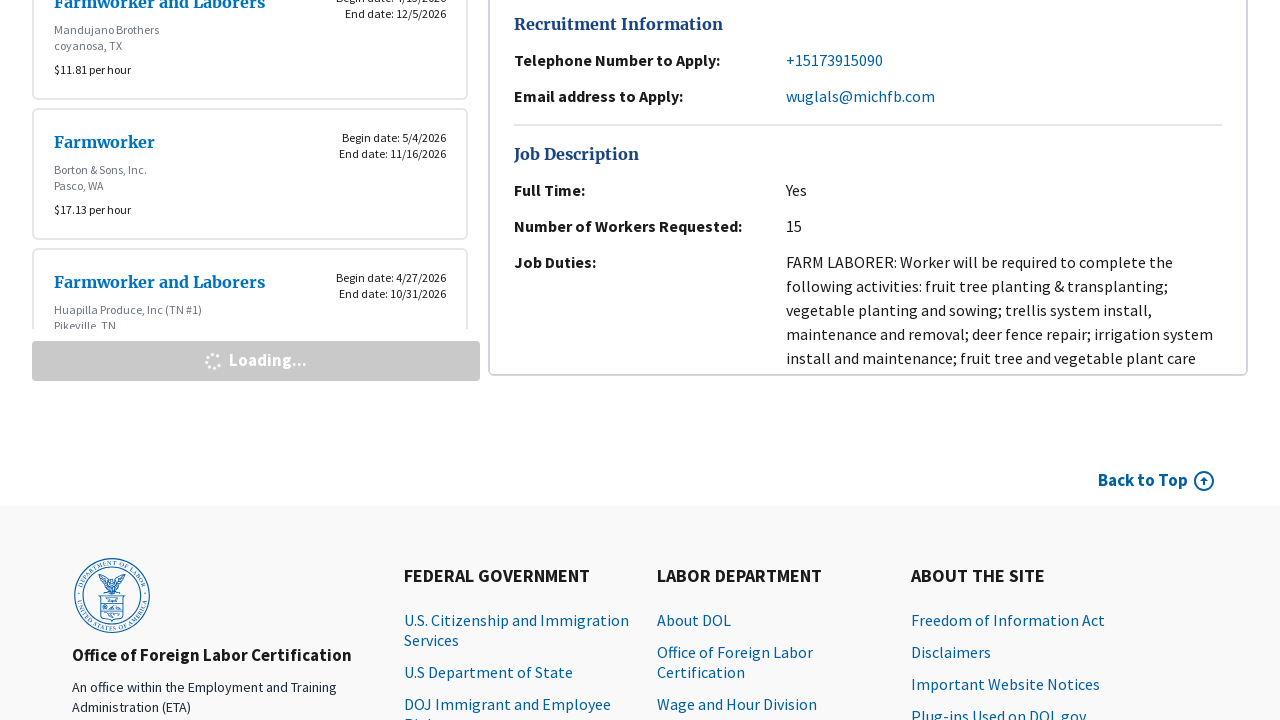

Waited for new jobs to load after clicking 'Load More'
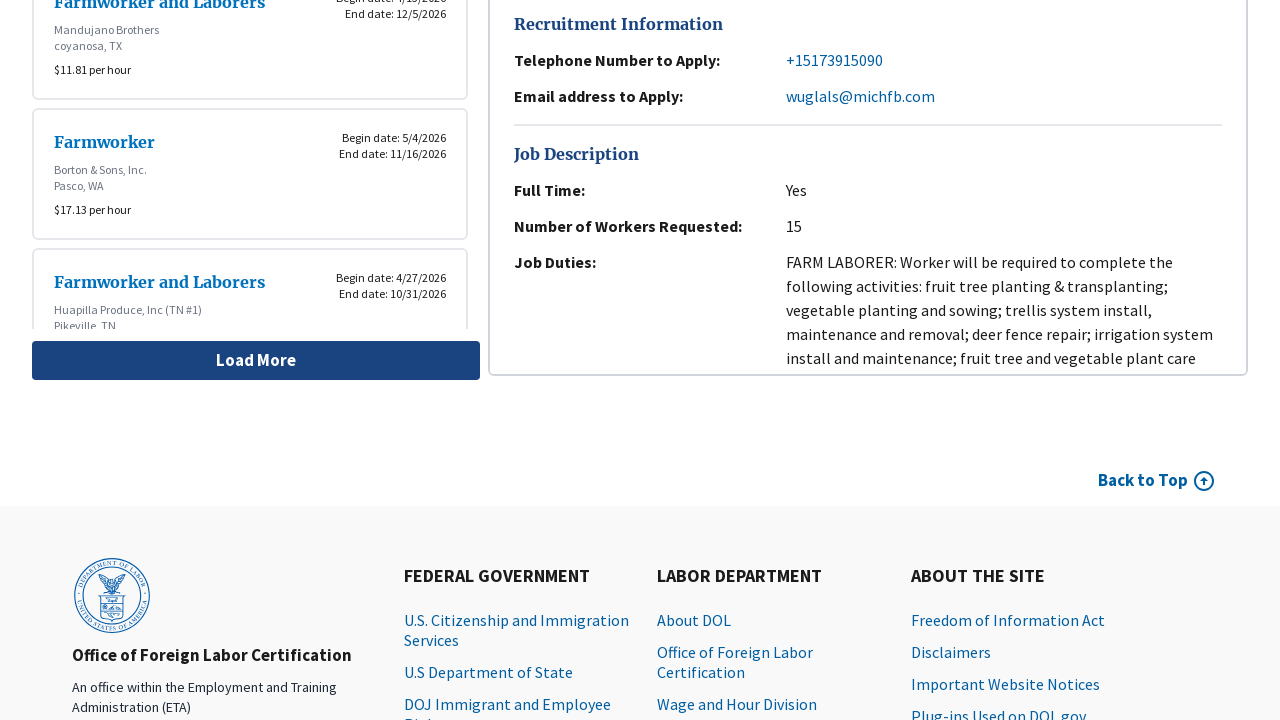

Scrolled first job article into view
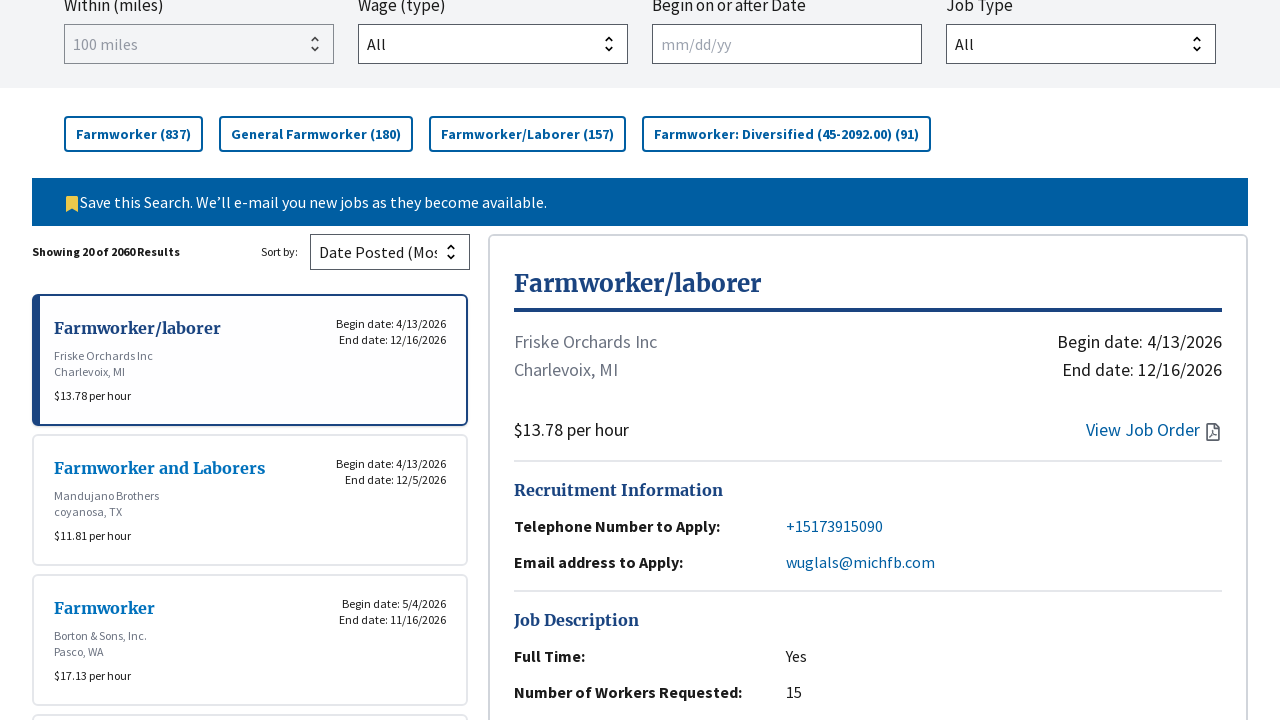

Clicked on first job article to open detail panel at (250, 360) on article[tabindex='0'] >> nth=0
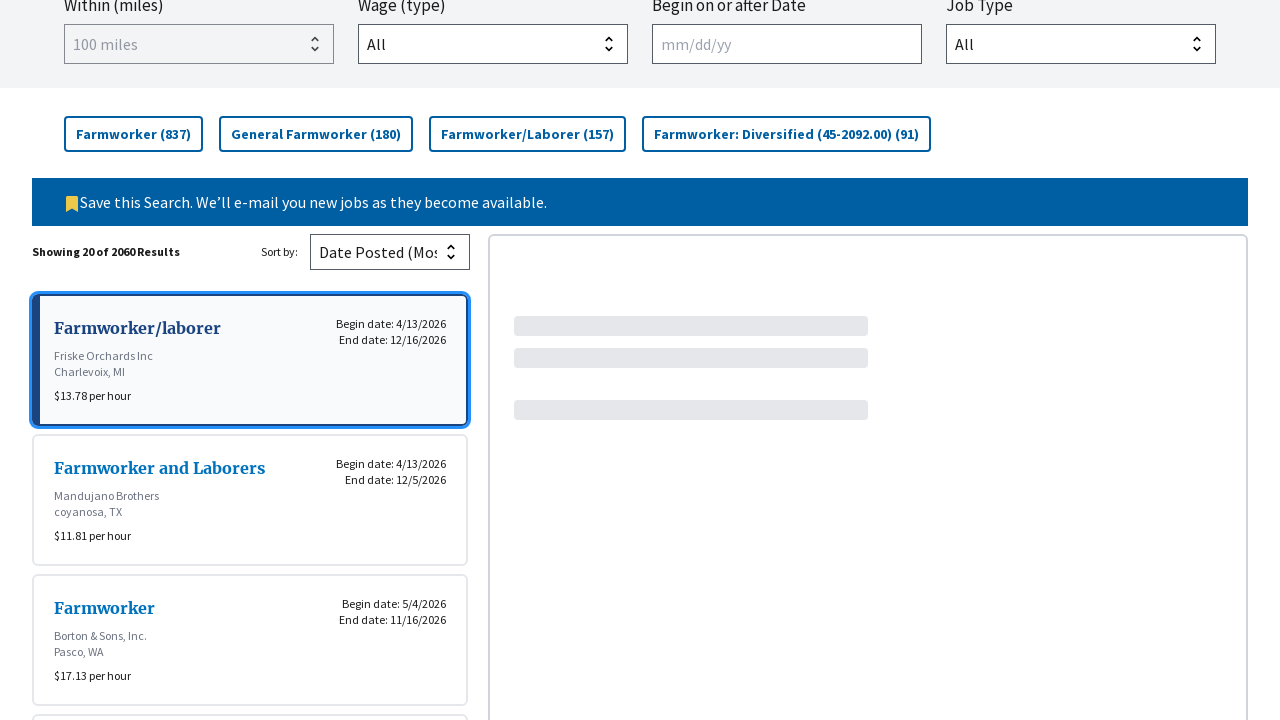

Job detail panel appeared on screen
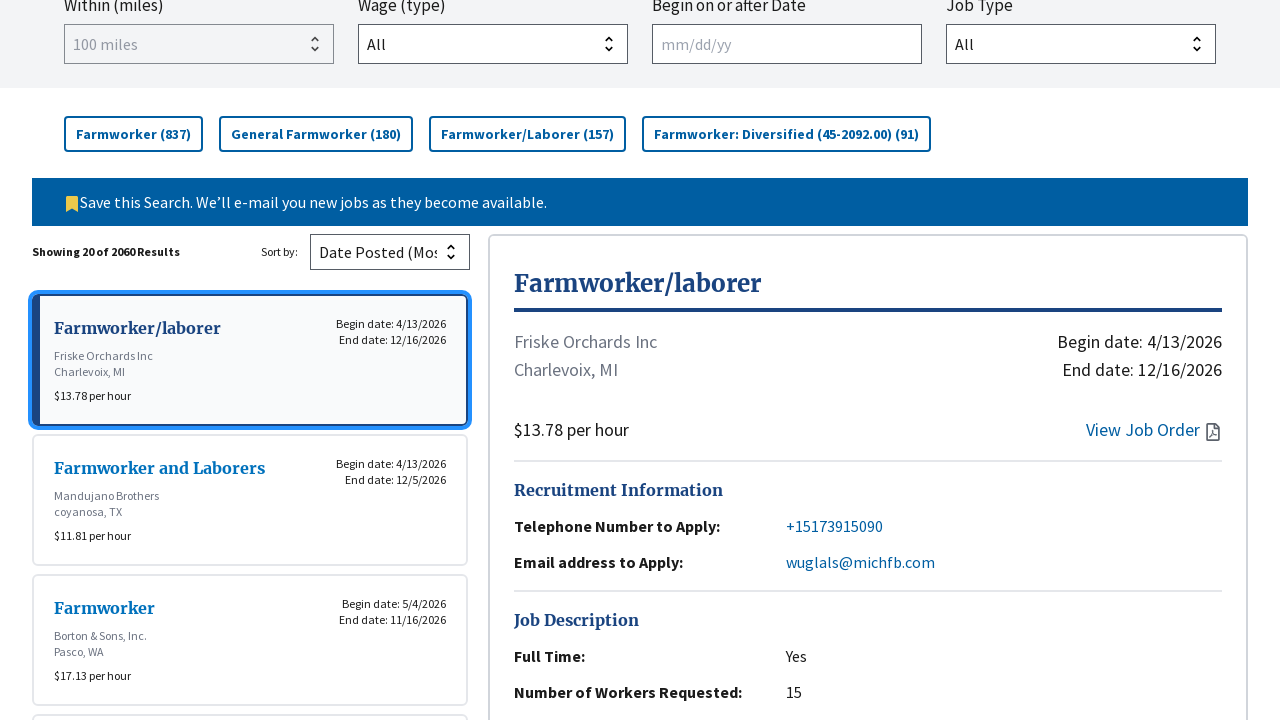

Verified job detail heading is present
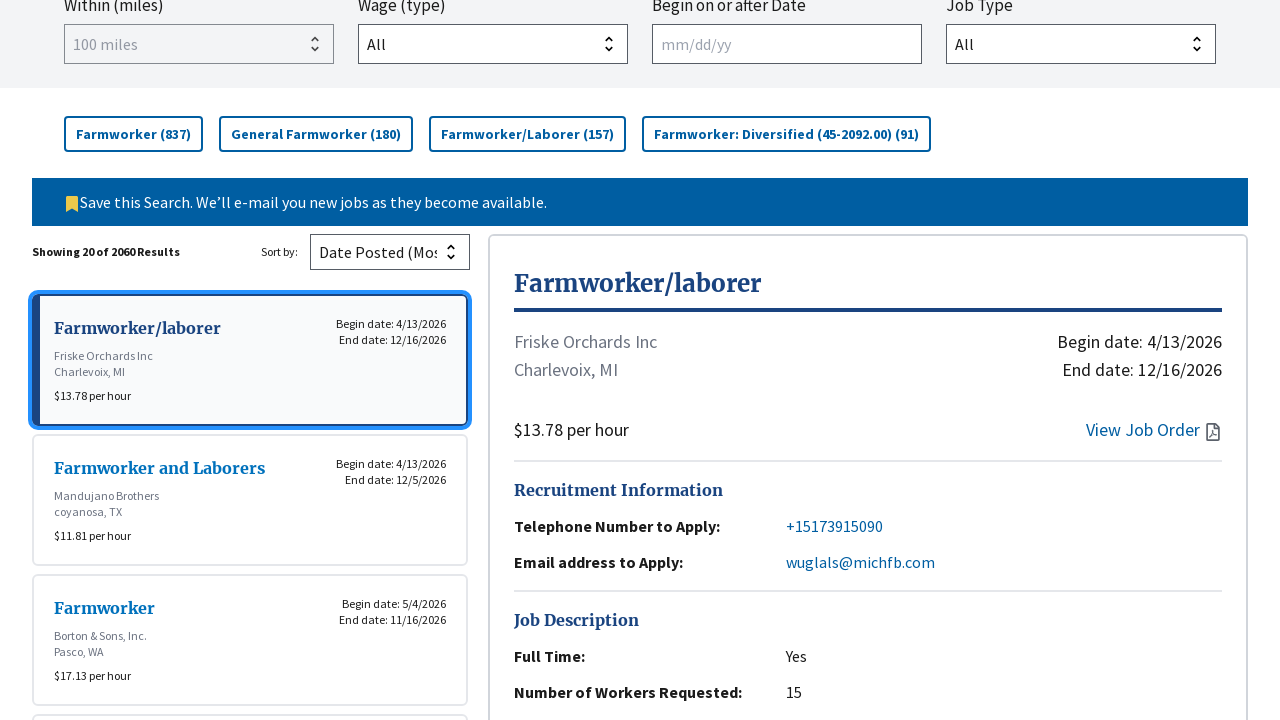

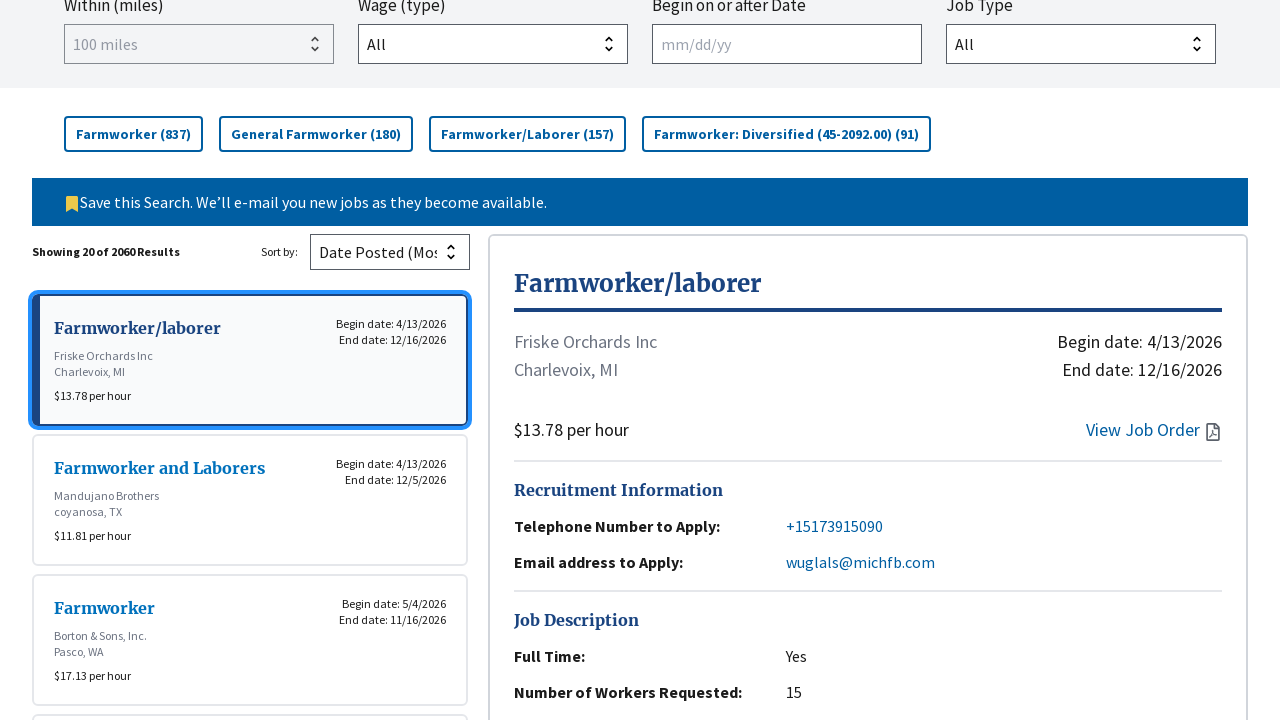